Tests a demo application by navigating to the login page and clicking the login button to access the app page.

Starting URL: https://demo.applitools.com/index_v2.html

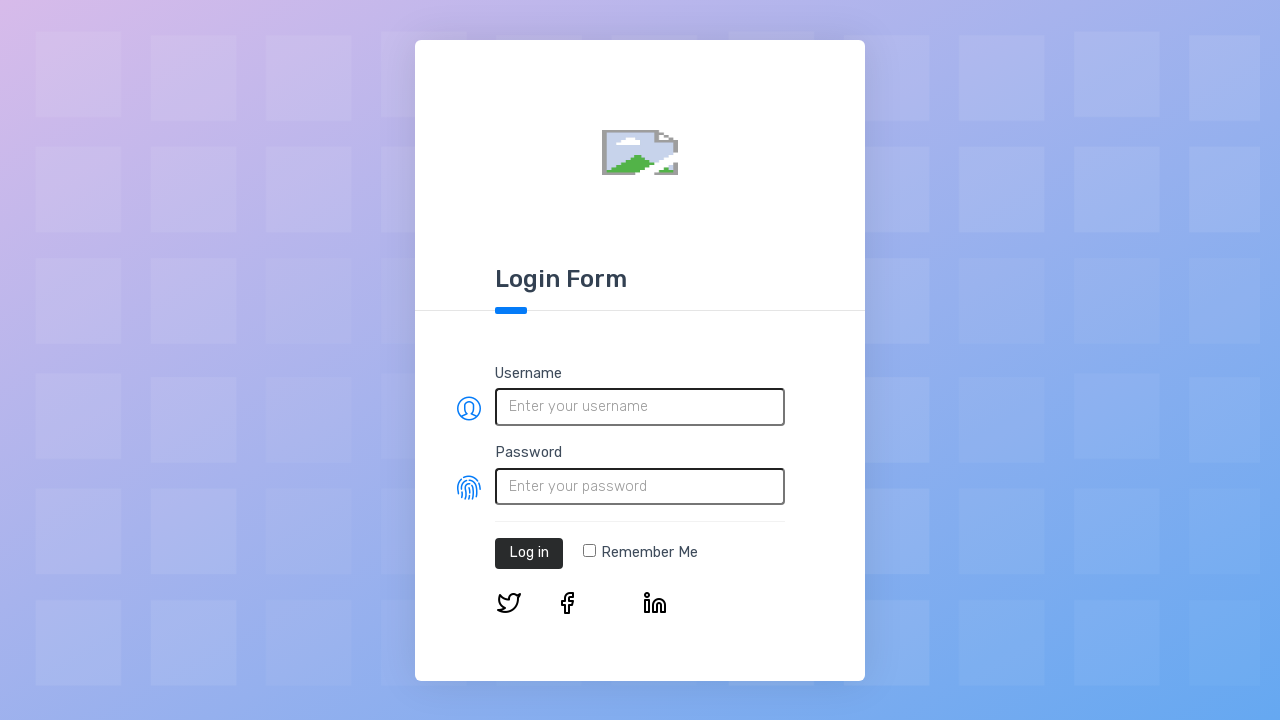

Login page loaded and login button is visible
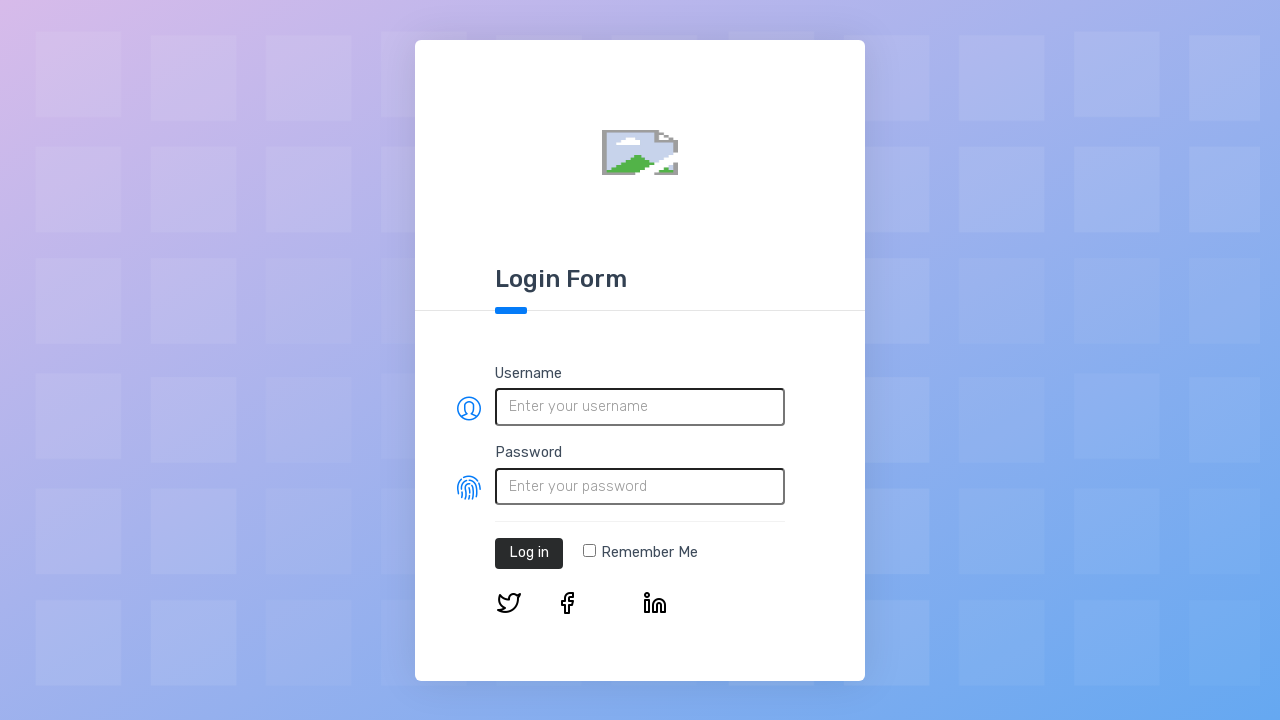

Clicked login button at (529, 553) on #log-in
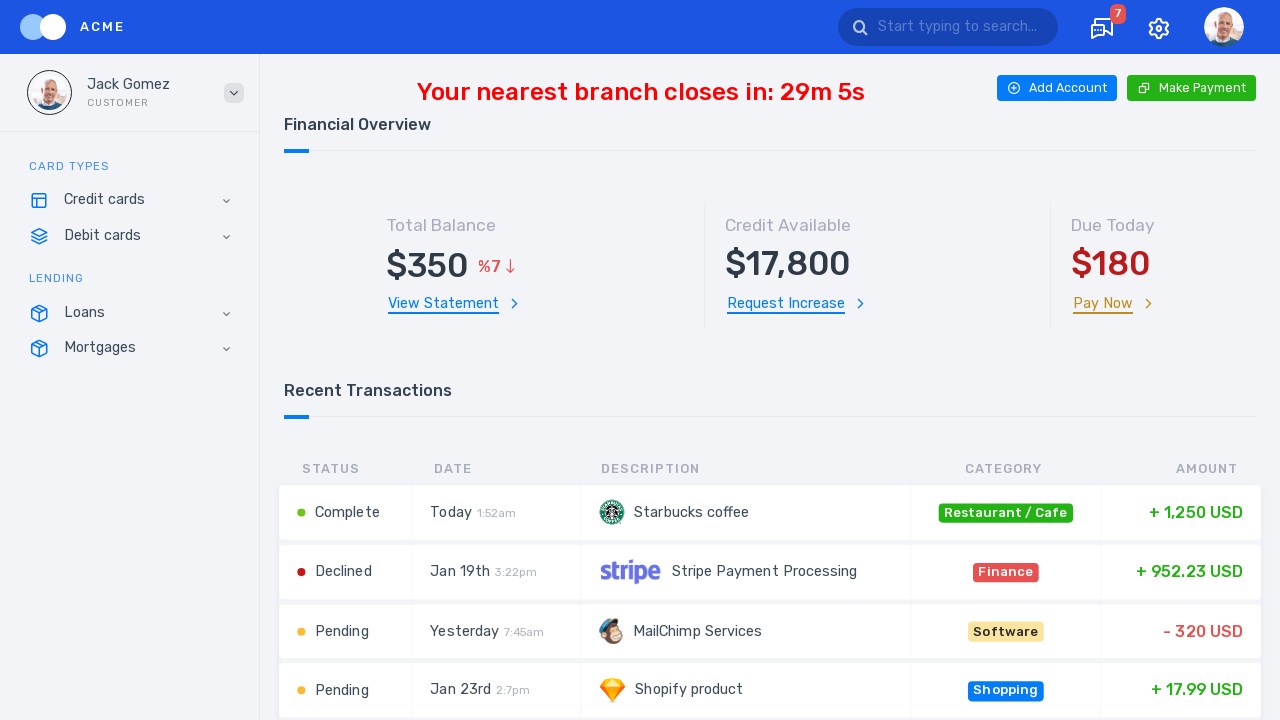

App page loaded after login
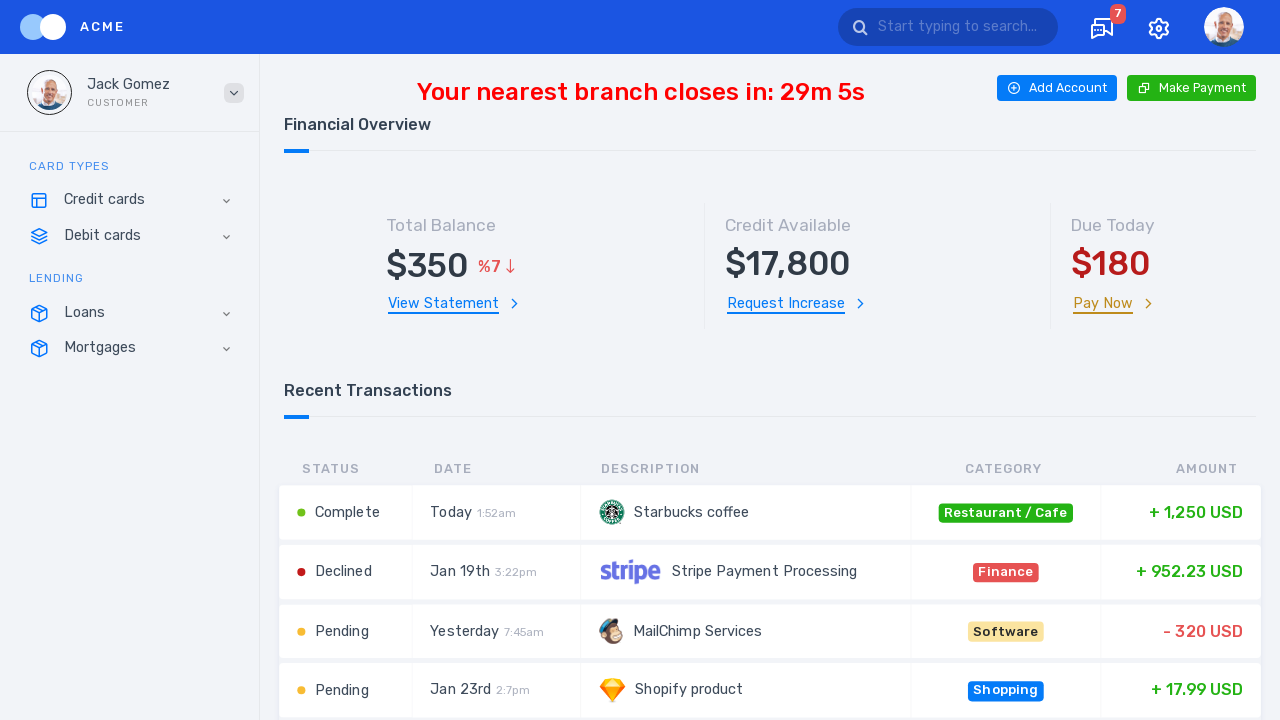

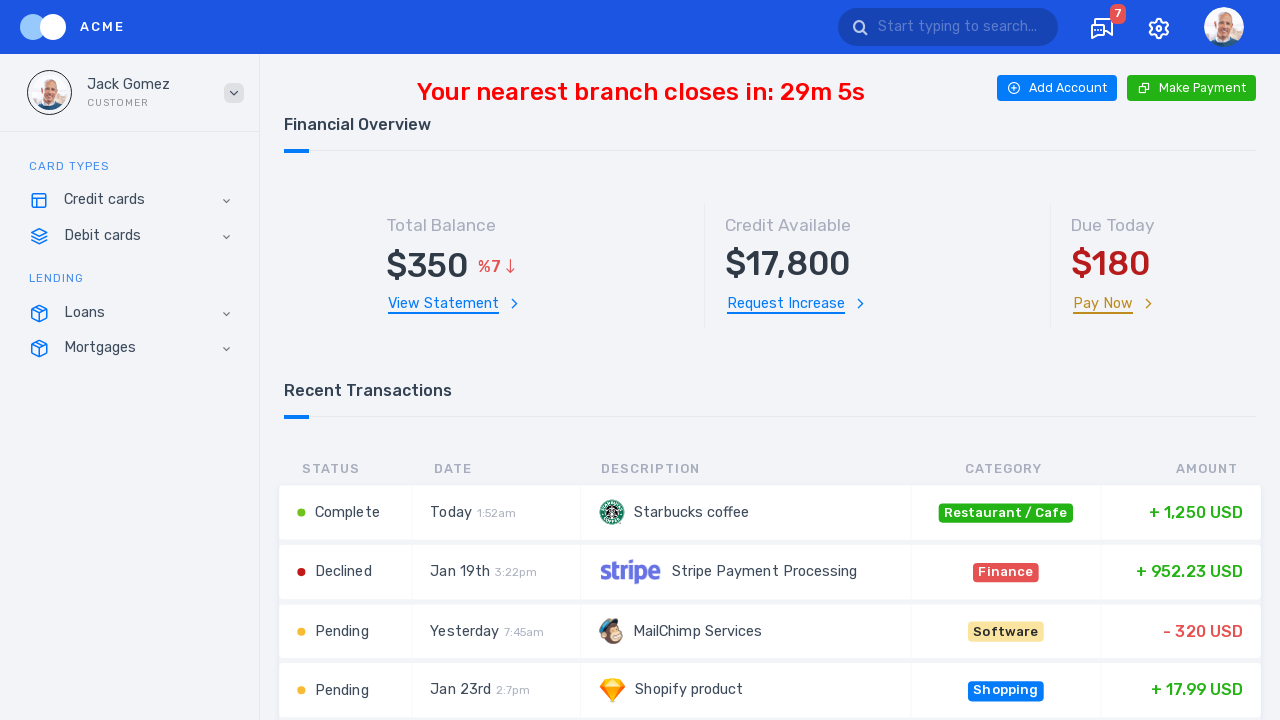